Tests opening a new browser window by clicking the window button and verifying content in the new window

Starting URL: https://demoqa.com/browser-windows

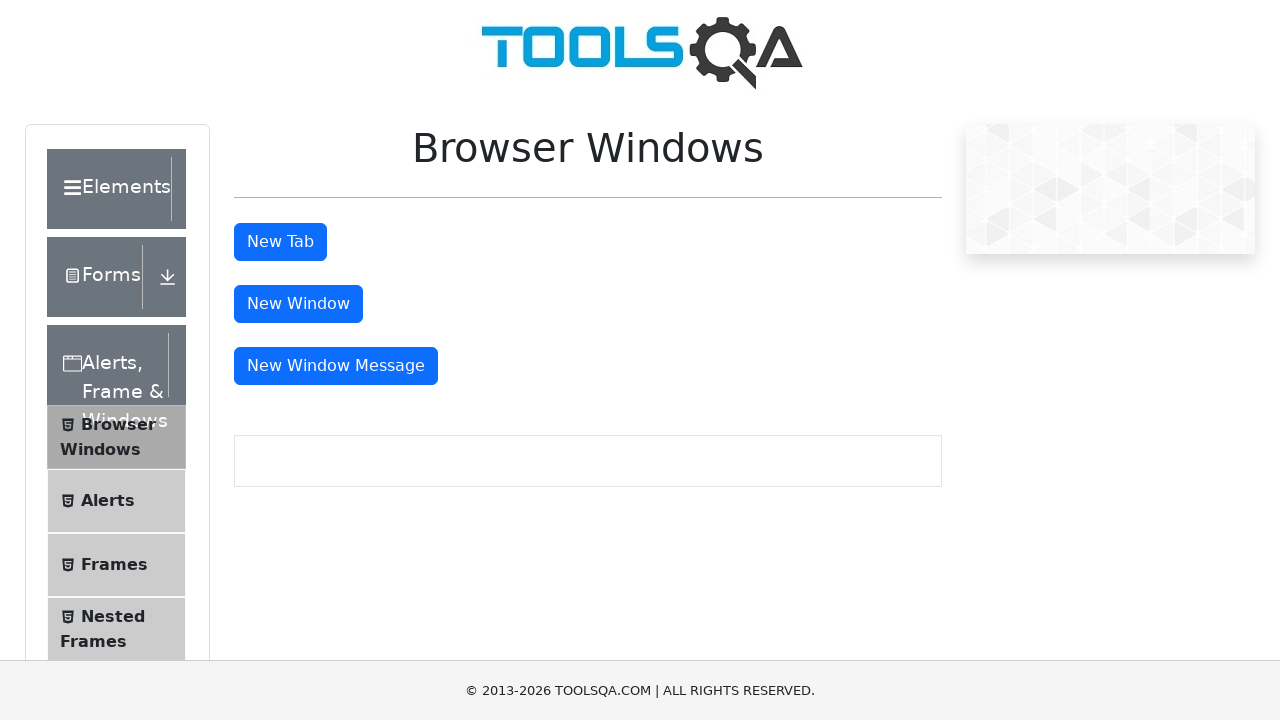

Clicked window button to open new browser window at (298, 304) on #windowButton
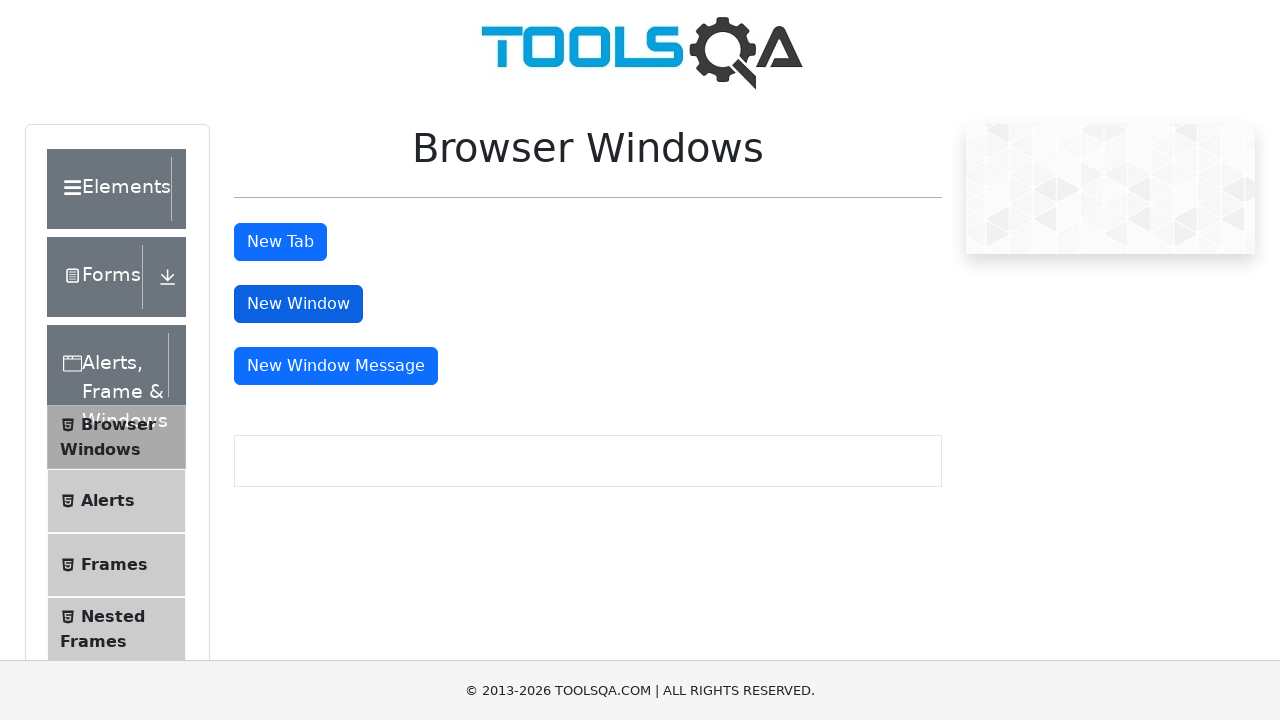

New page object obtained from context
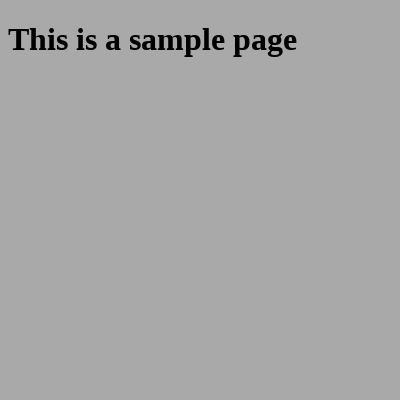

New window loaded and sample heading element appeared
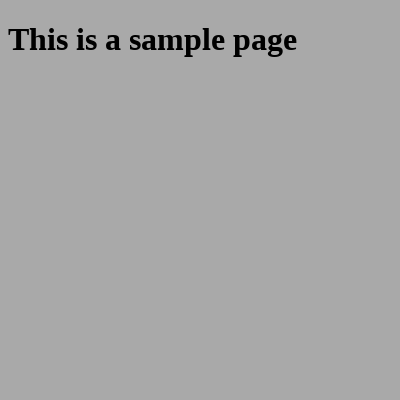

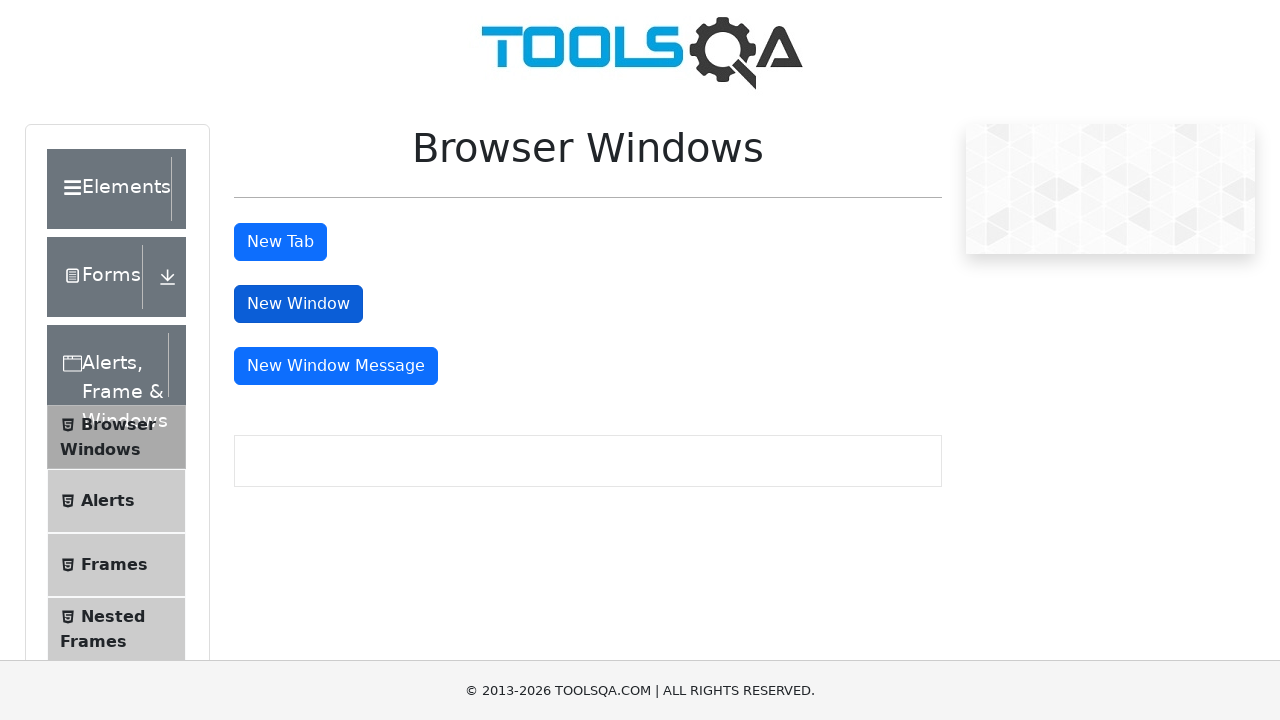